Navigates to JPL Space image gallery and clicks the button to view the featured full-size image

Starting URL: https://data-class-jpl-space.s3.amazonaws.com/JPL_Space/index.html

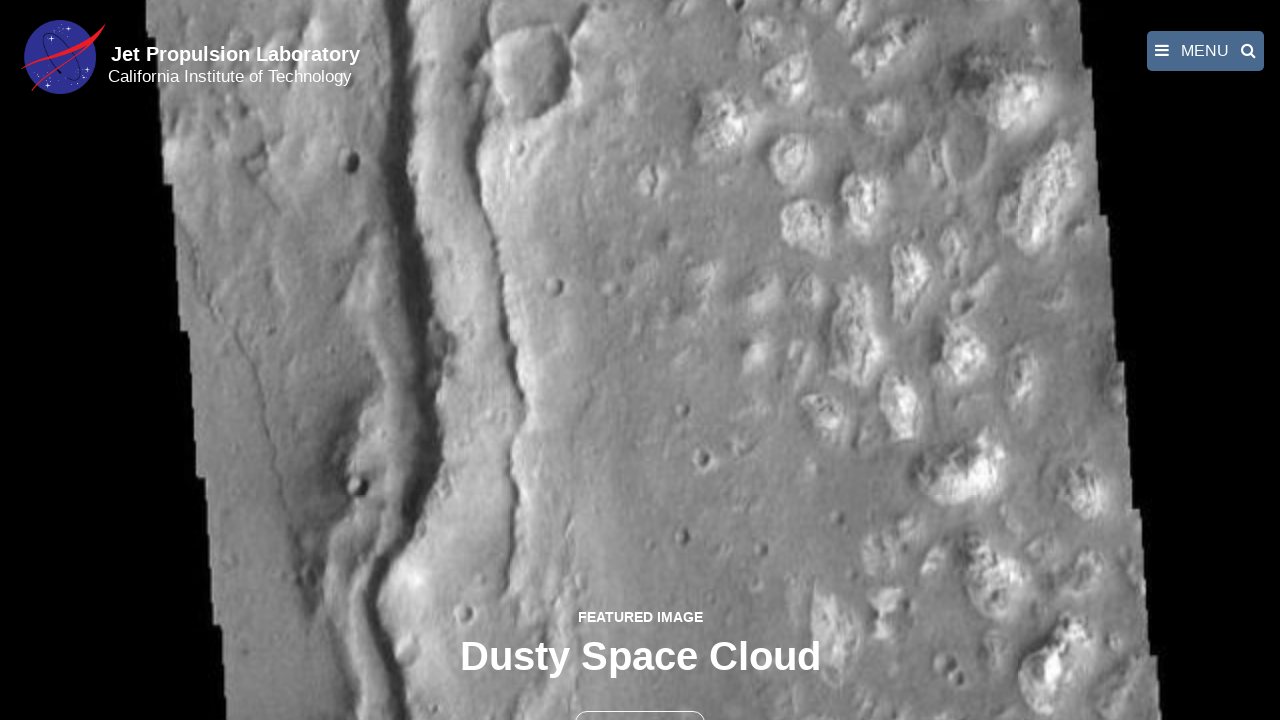

Navigated to JPL Space image gallery
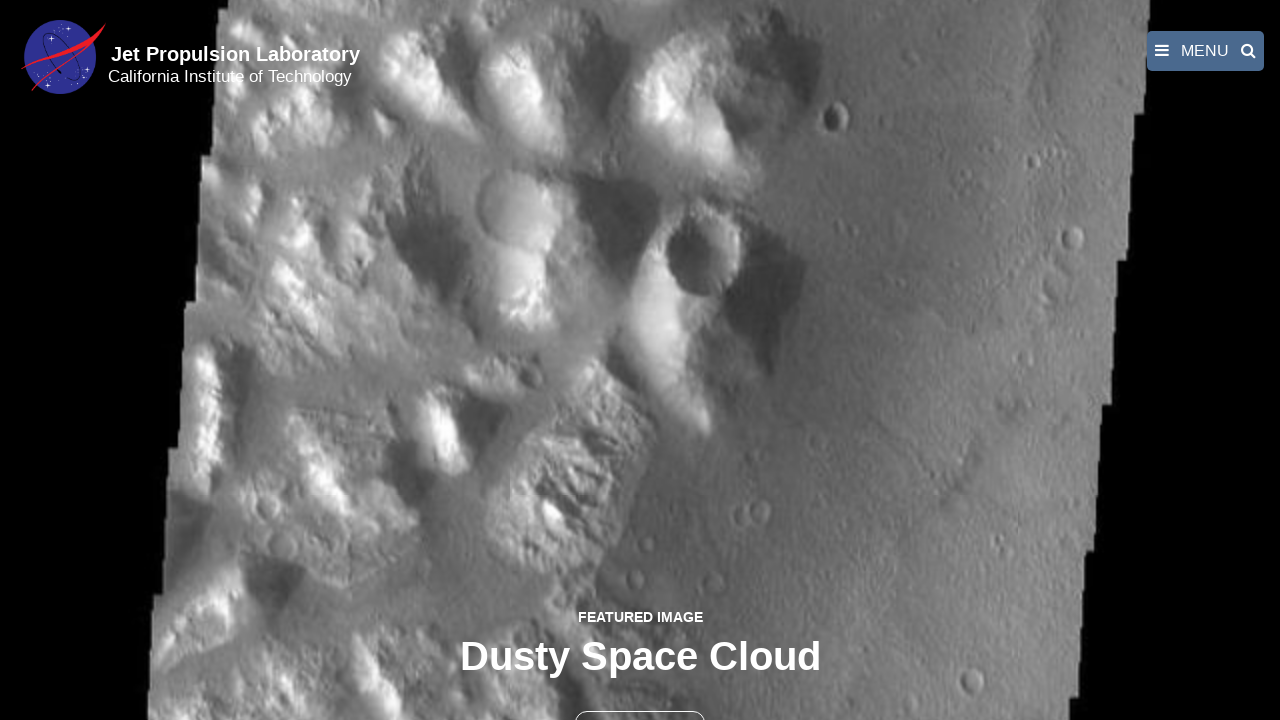

Clicked the FULL IMAGE button to view featured image at (640, 699) on button >> nth=1
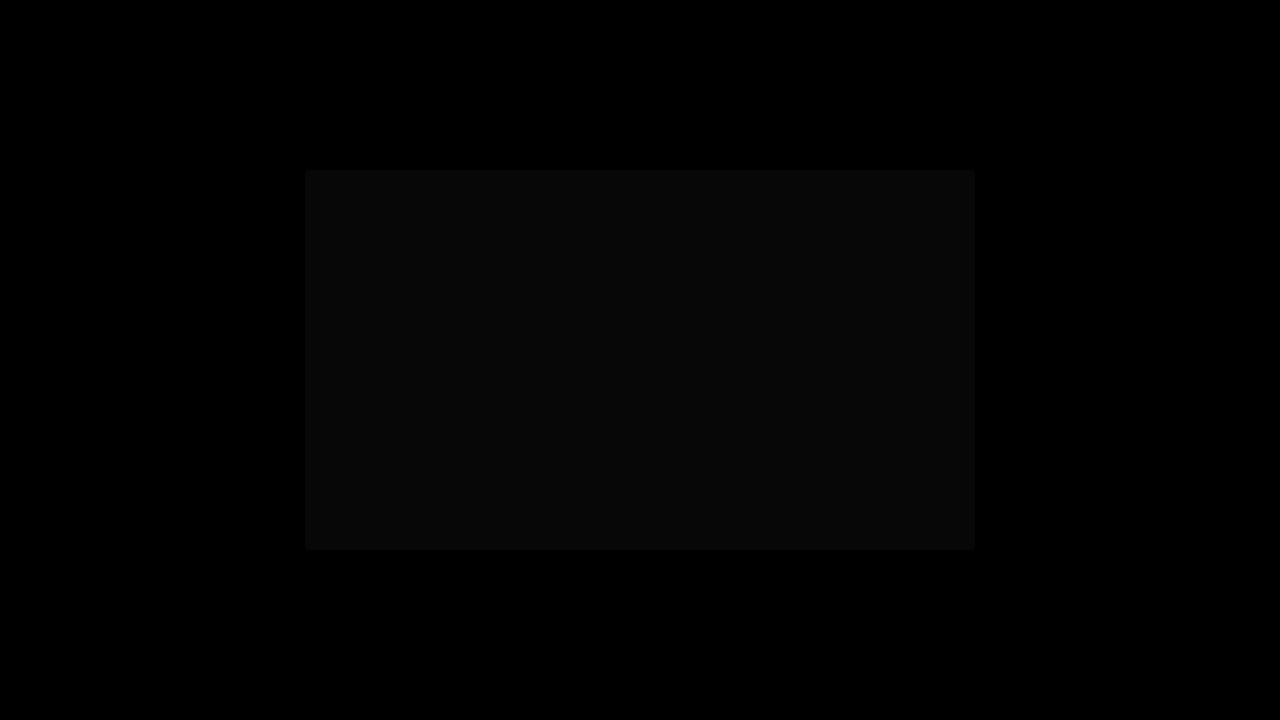

Full-size featured image loaded in fancybox
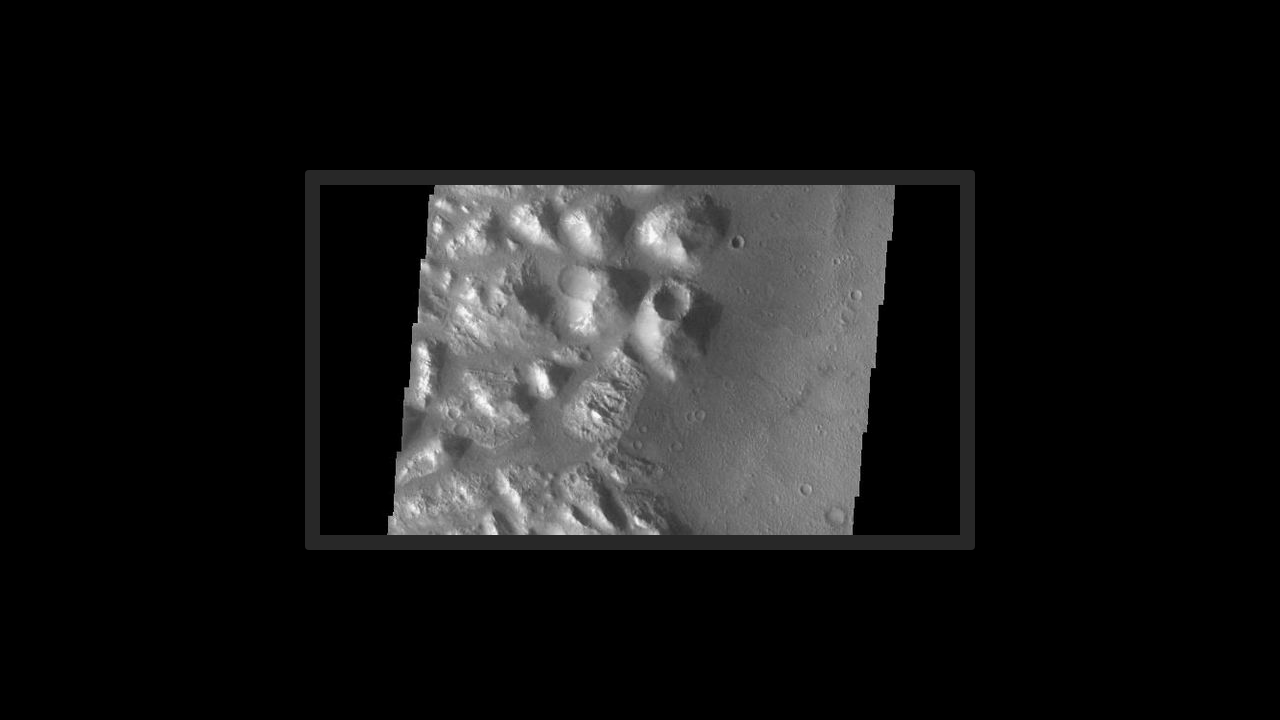

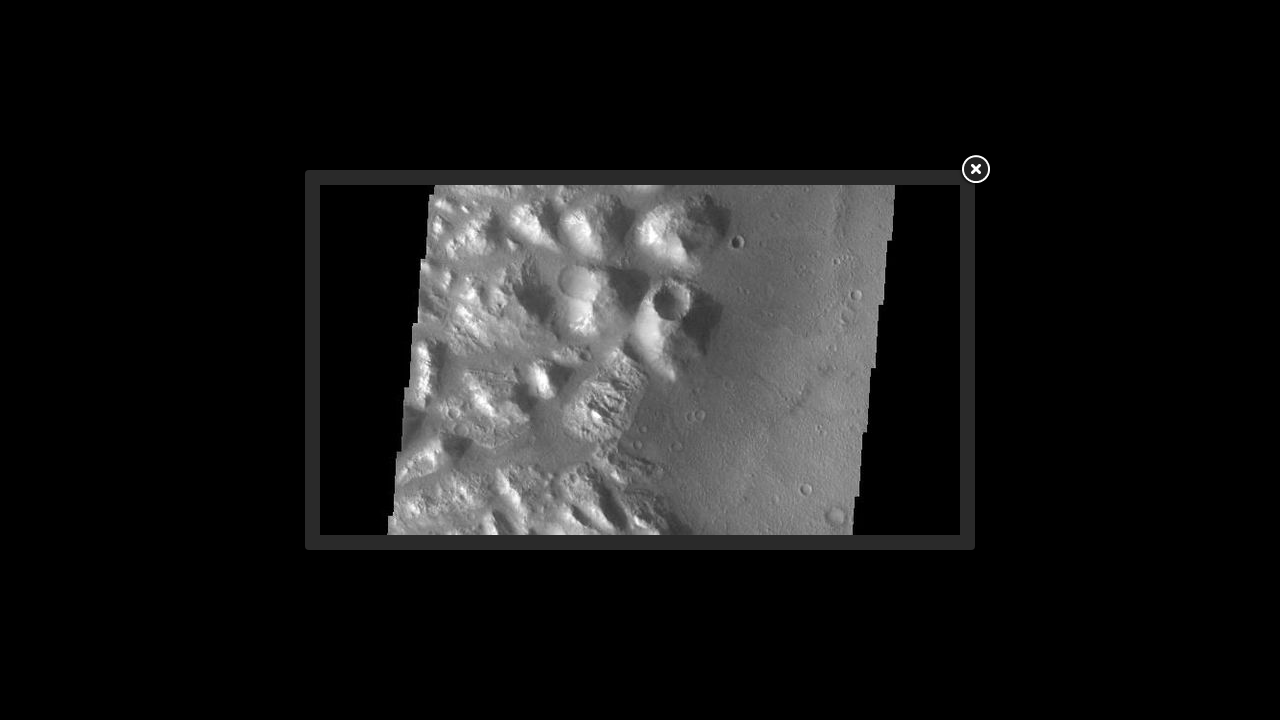